Tests JavaScript alert handling by triggering three types of alerts (simple, confirm, and prompt), interacting with each one by accepting them and entering text in the prompt alert.

Starting URL: https://the-internet.herokuapp.com/javascript_alerts

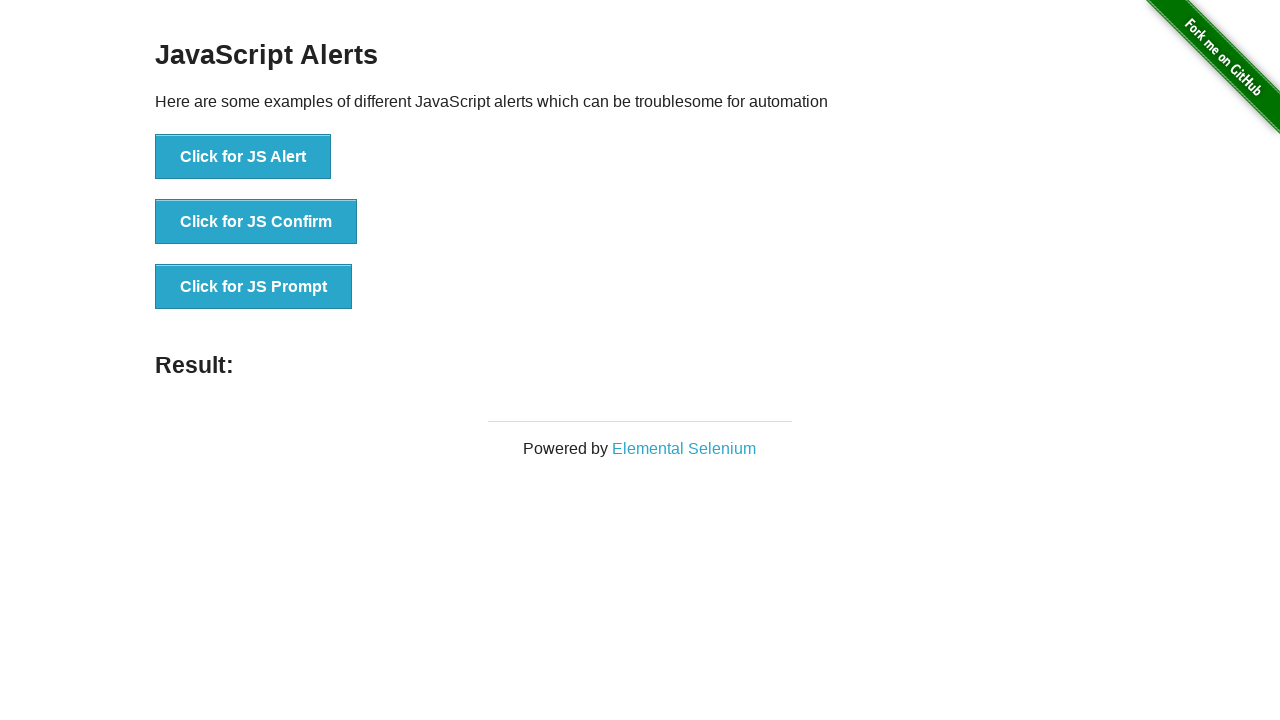

Clicked button to trigger simple alert at (243, 157) on xpath=//div[@id='content']/div/ul/li[1]/button
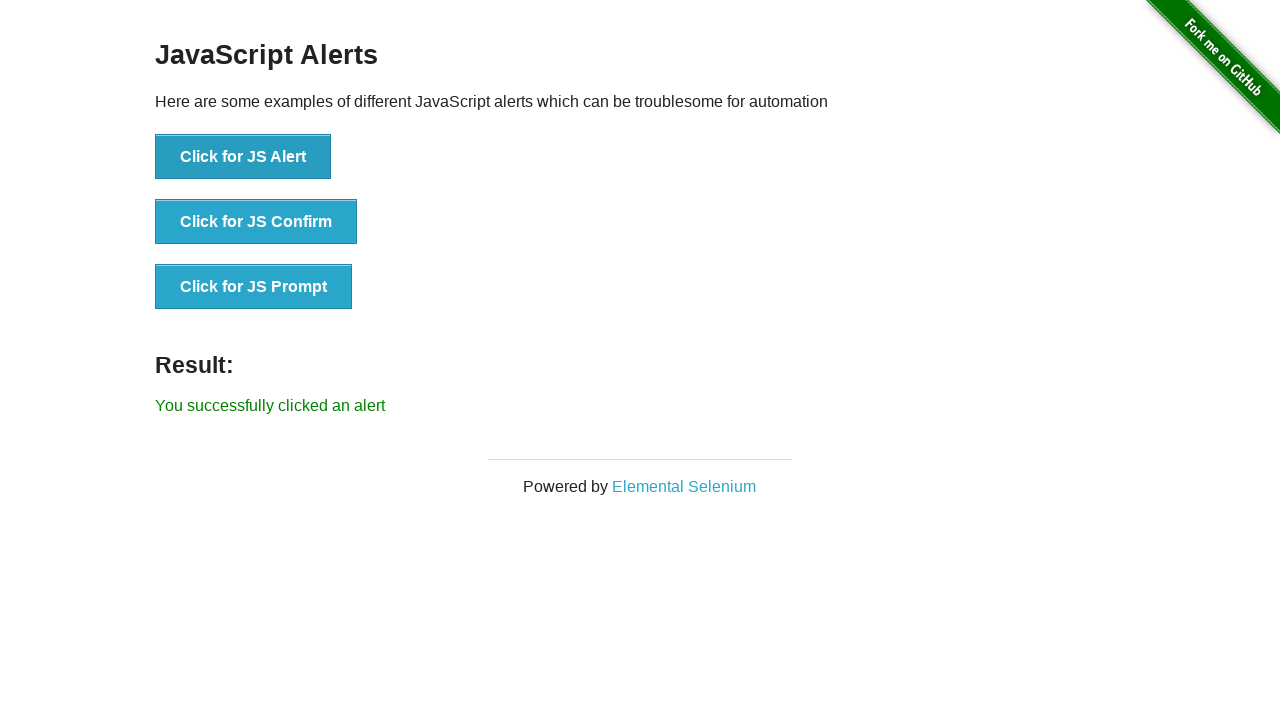

Clicked button to trigger simple alert and accepted it at (243, 157) on xpath=//div[@id='content']/div/ul/li[1]/button
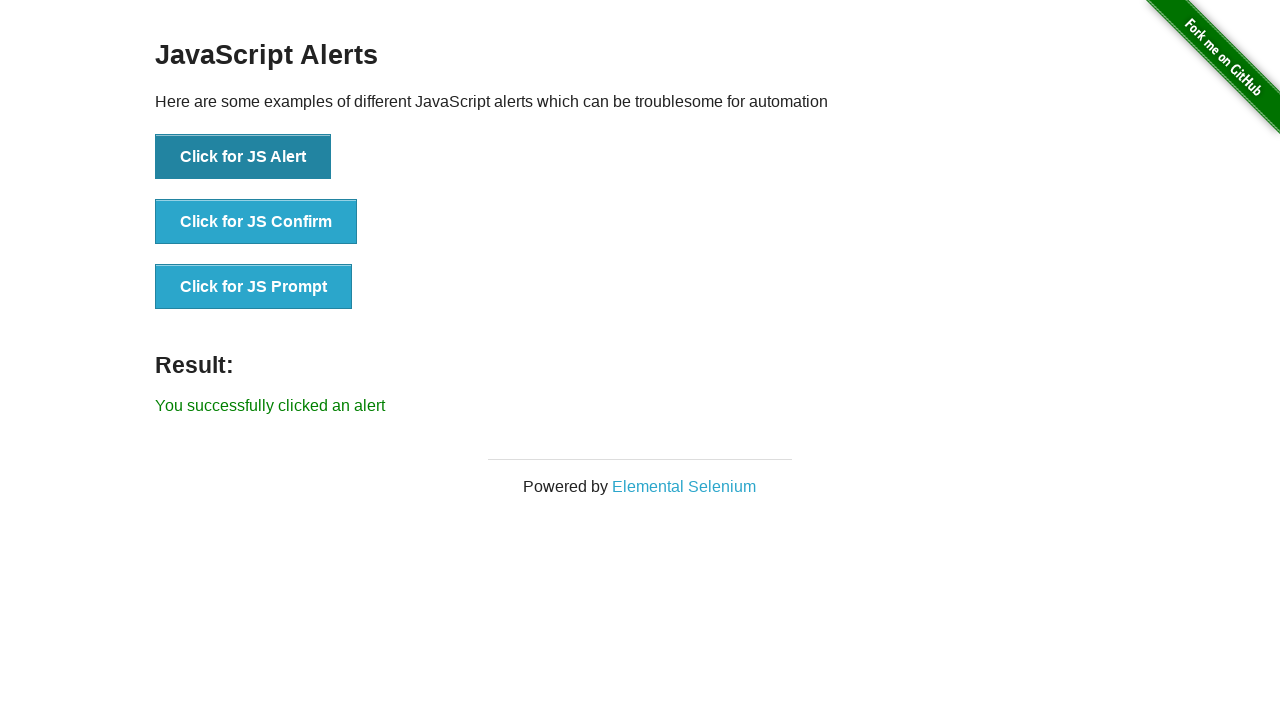

Clicked button to trigger confirm alert and accepted it at (256, 222) on xpath=//div[@id='content']/div/ul/li[2]/button
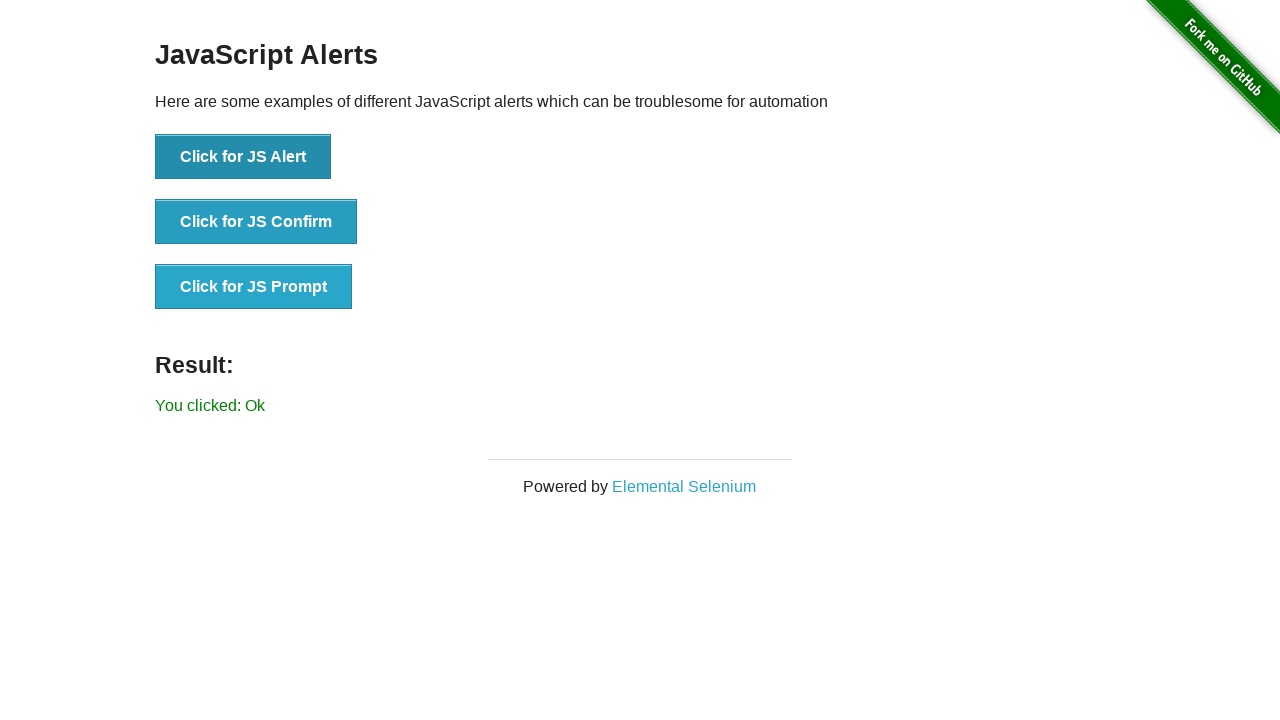

Waited for confirm alert result to update
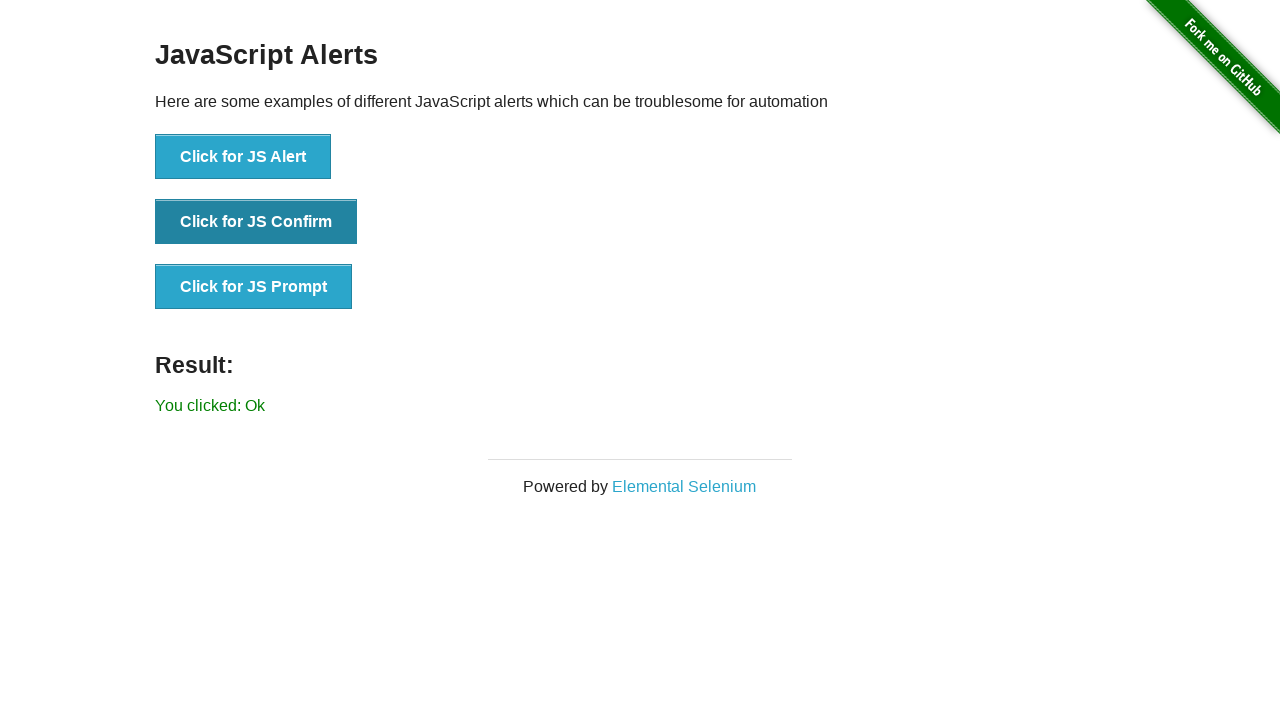

Clicked button to trigger prompt alert, entered 'welcome' and accepted it at (254, 287) on xpath=//div[@id='content']/div/ul/li[3]/button
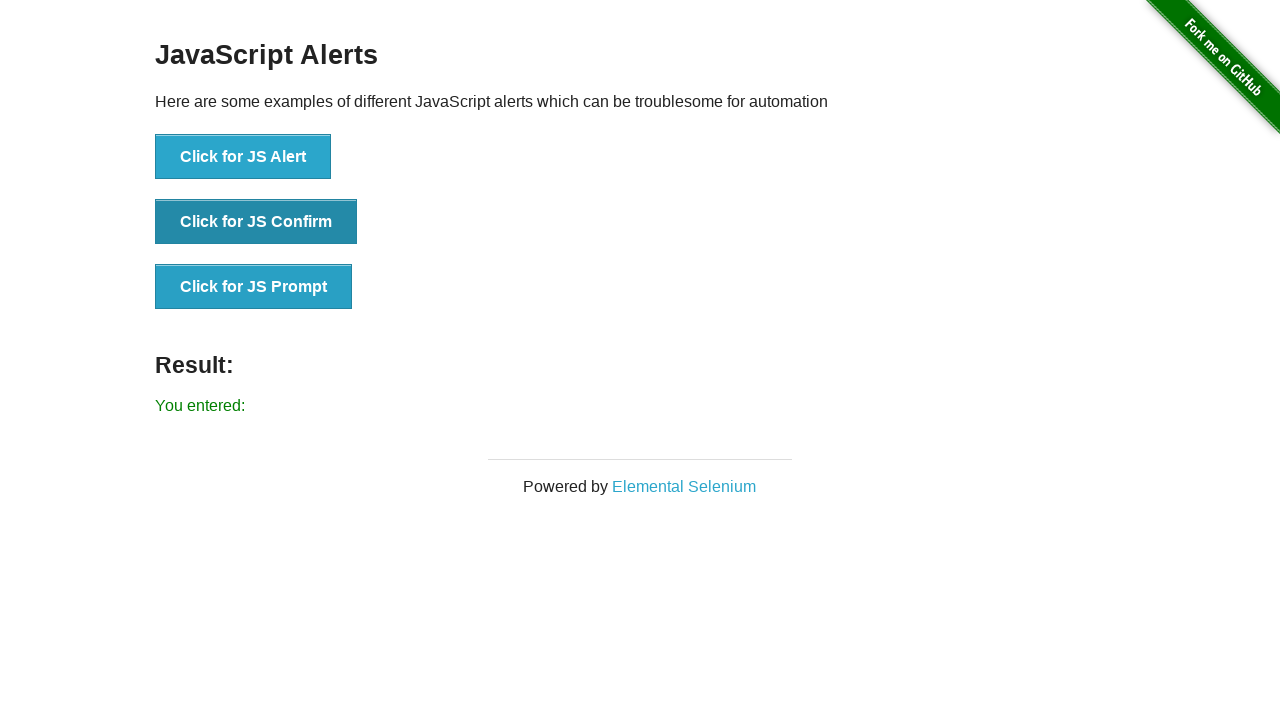

Waited for prompt alert result to update
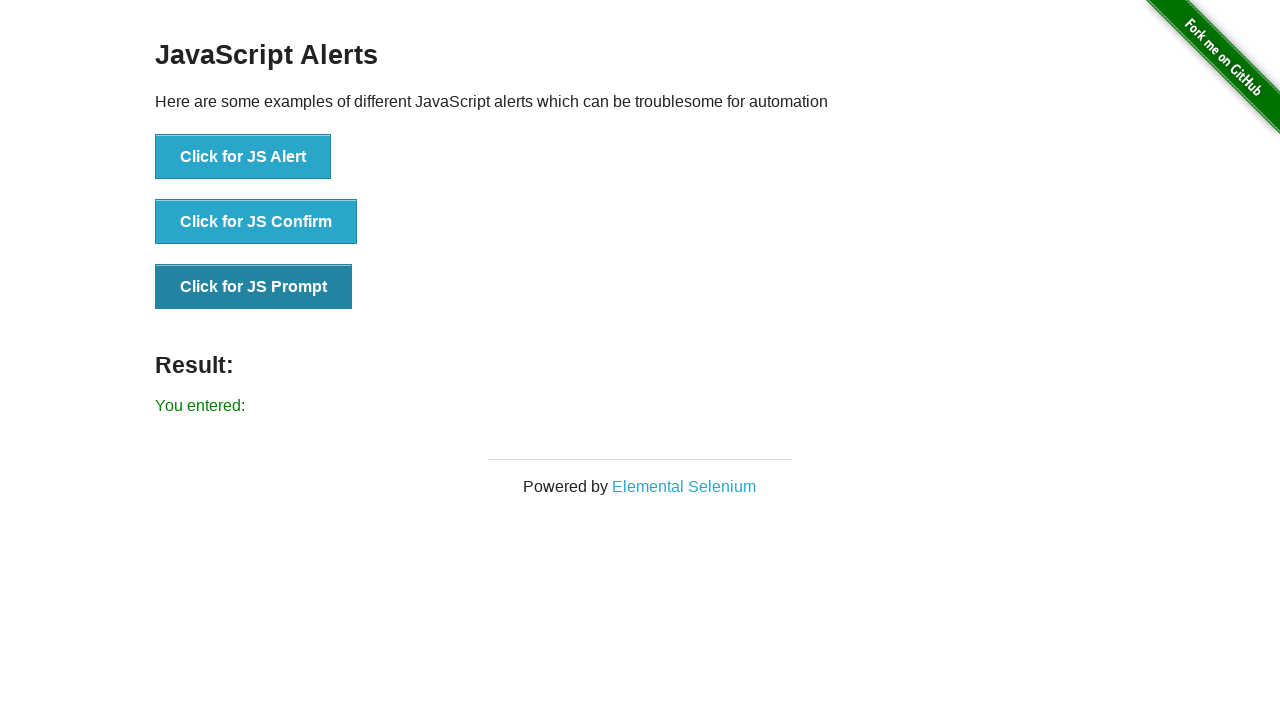

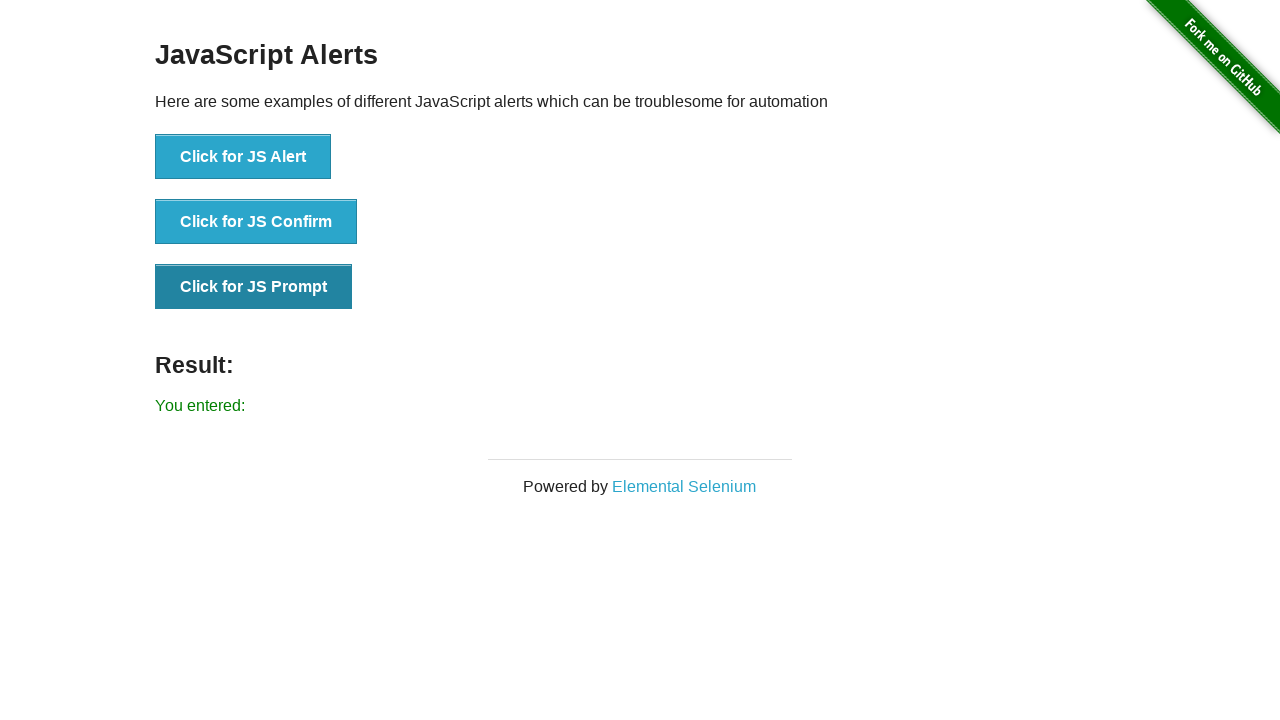